Tests window handling functionality by opening new windows, counting opened tabs, closing multiple windows, and handling delayed window openings

Starting URL: https://leafground.com/window.xhtml

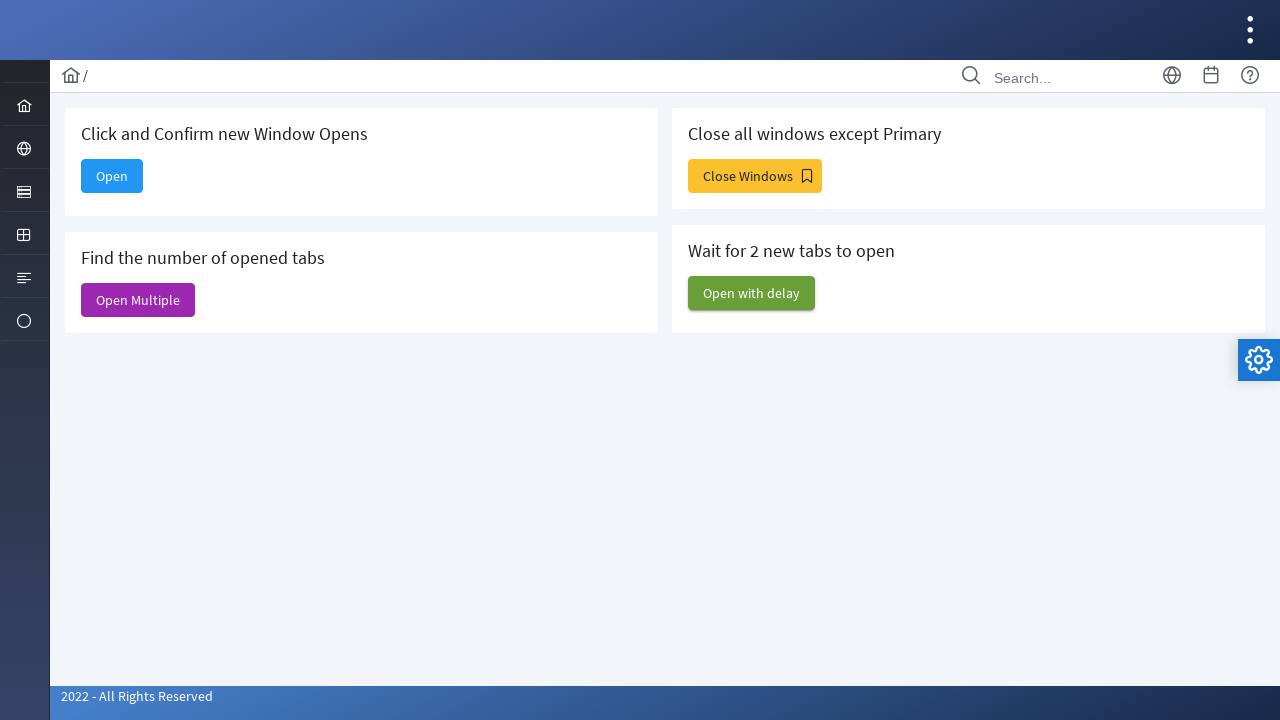

Clicked button to open new window at (112, 176) on xpath=//button[contains(@class,'ui-button ui-widget ui-state-default ui-corner-a
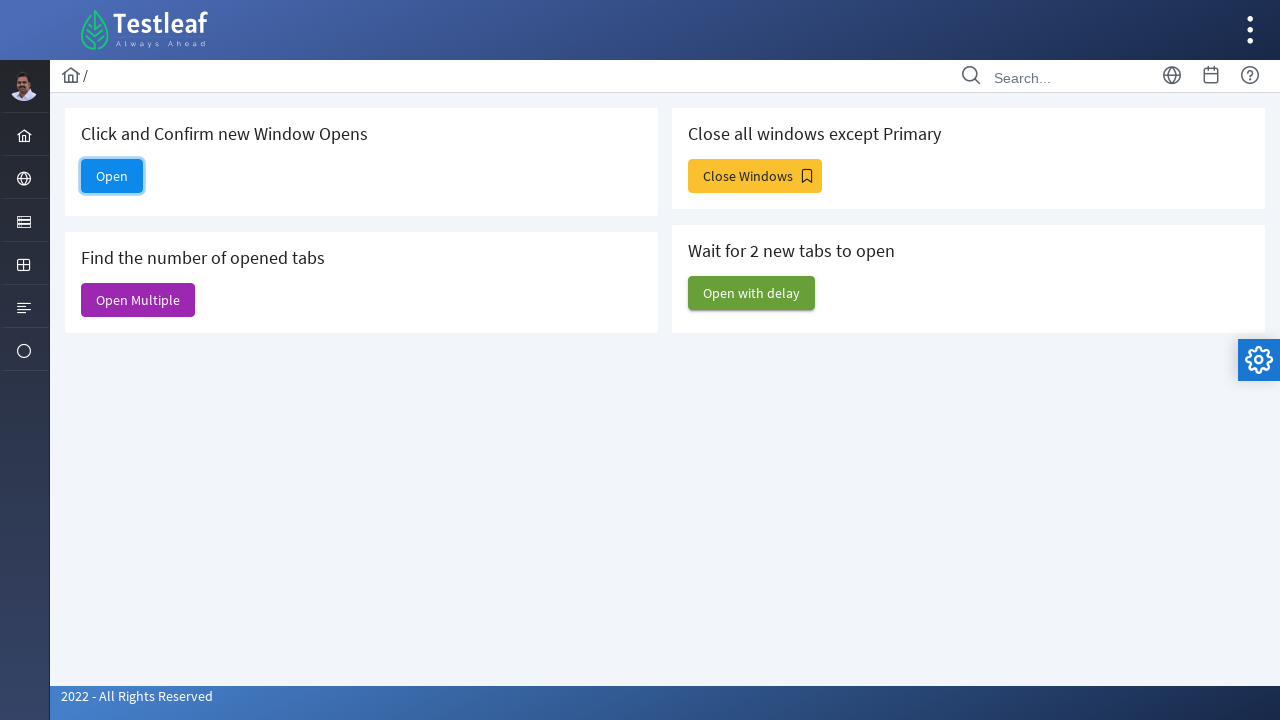

New window opened and captured
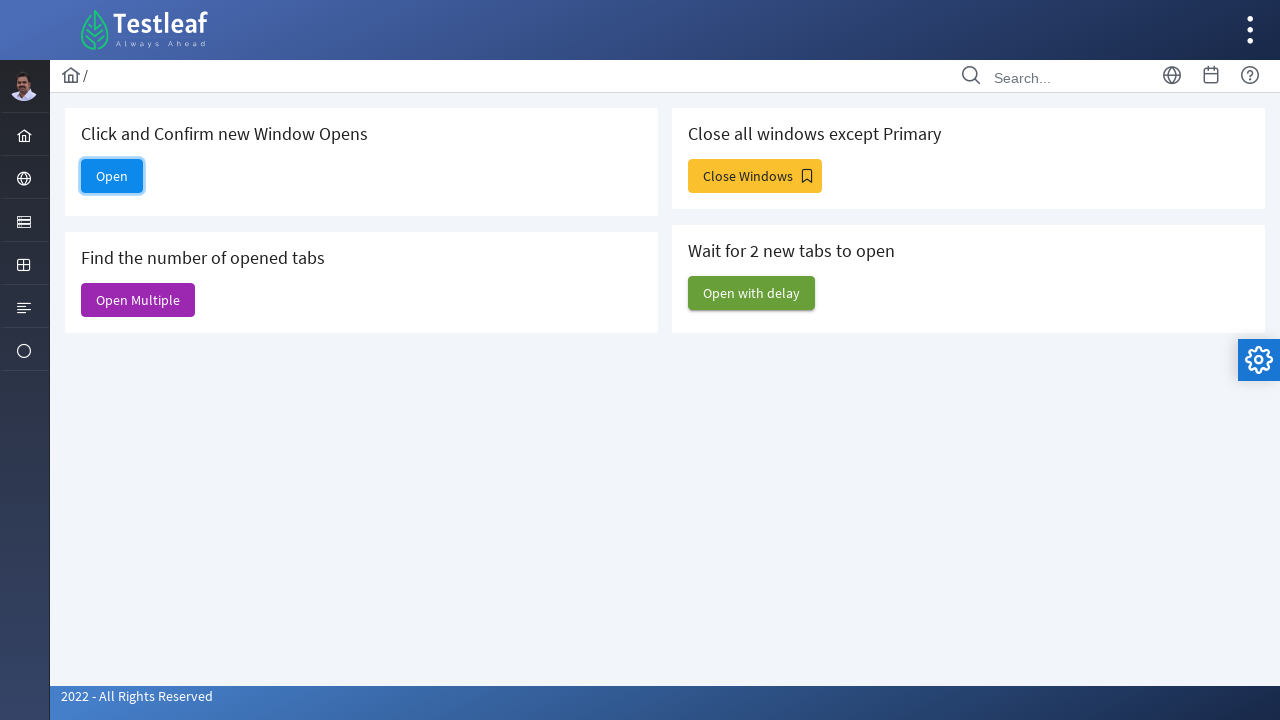

Retrieved title of new window: 
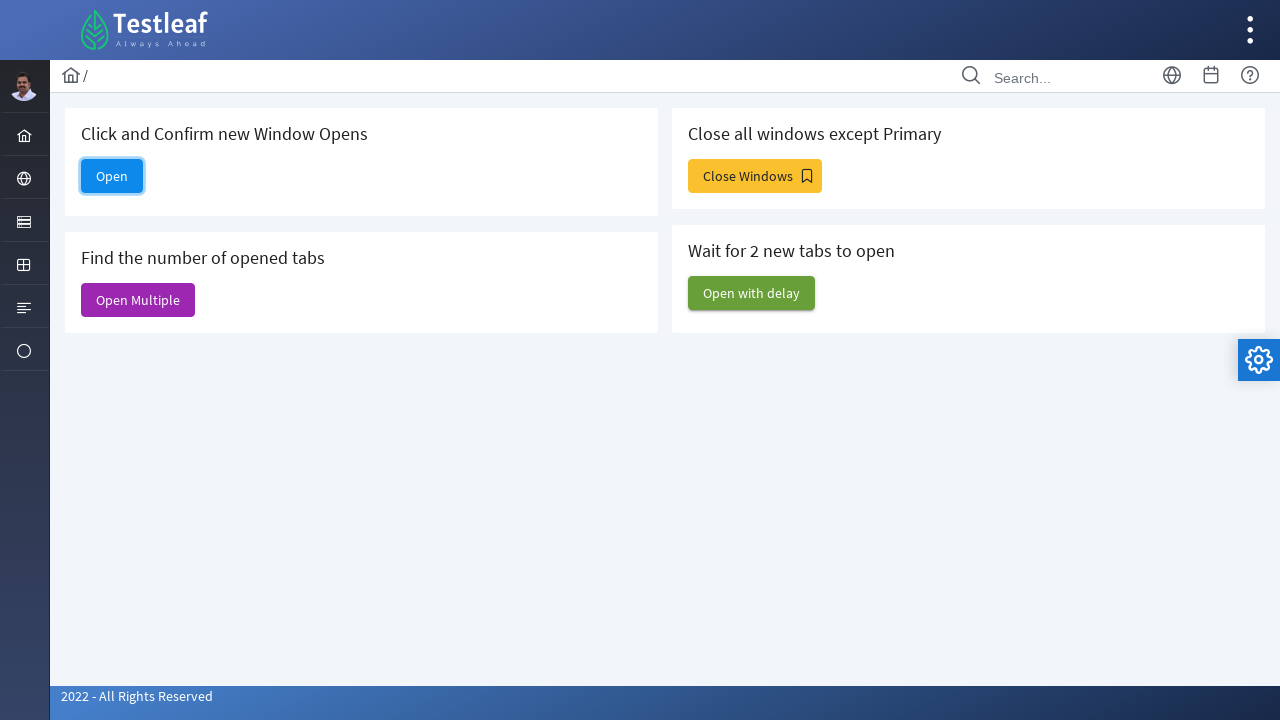

Closed the newly opened window
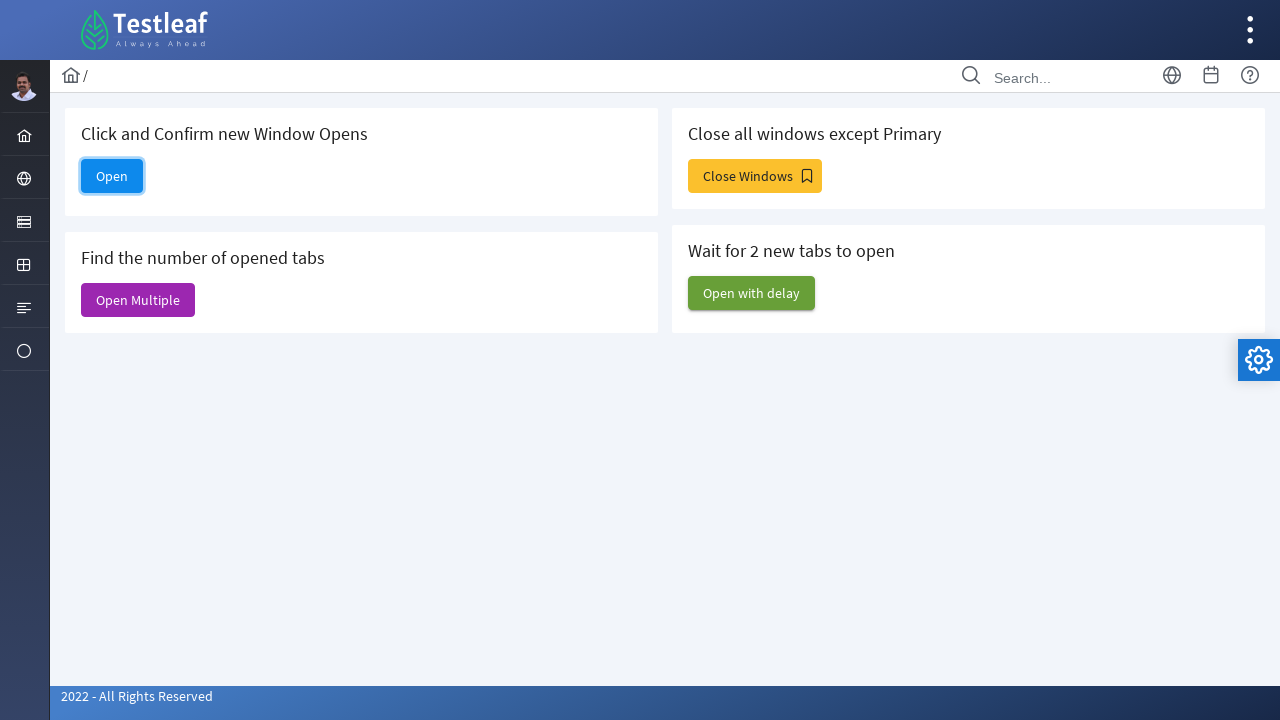

Recorded initial page count: 4
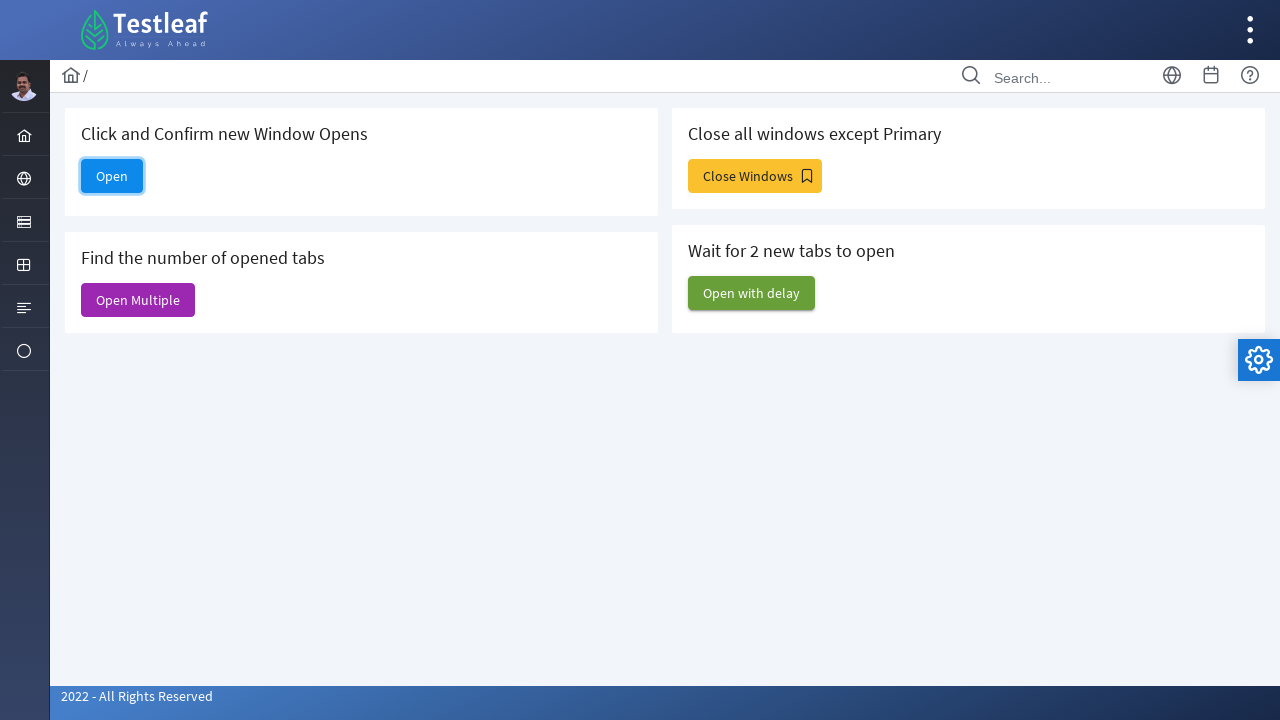

Clicked 'Open Multiple' button at (138, 300) on xpath=//span[text()='Open Multiple']
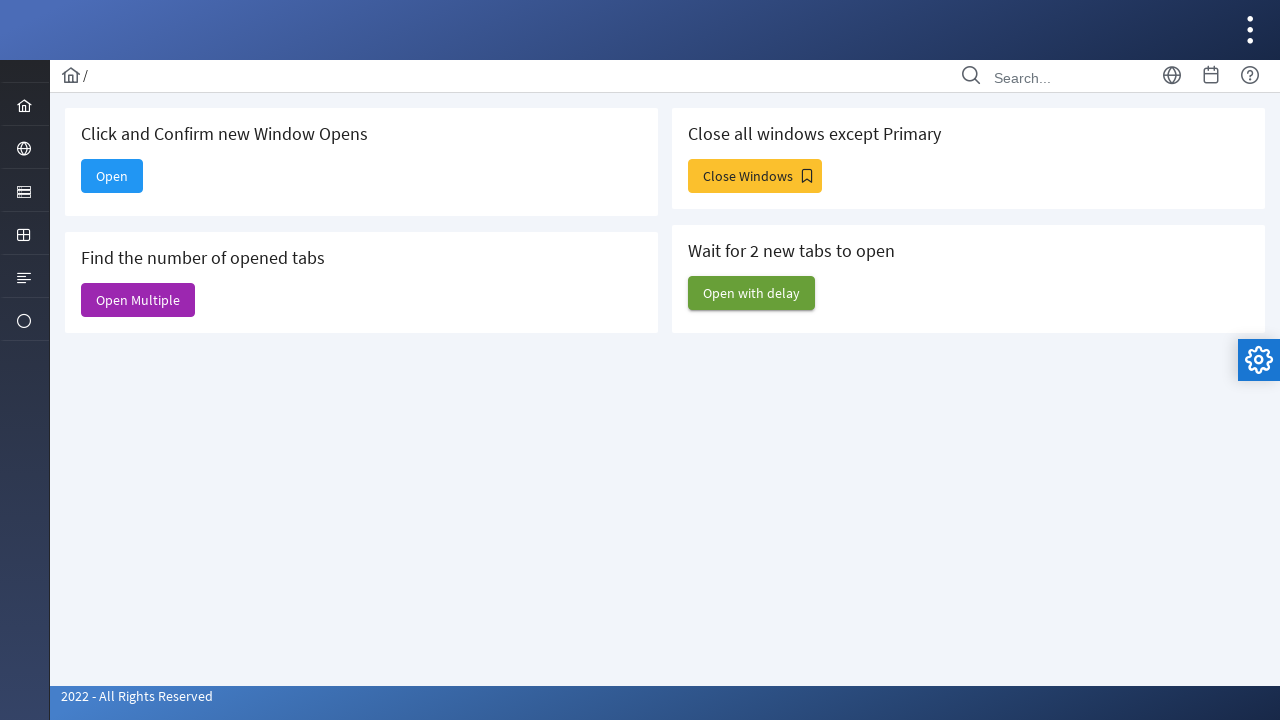

Waited 1000ms for multiple windows to open
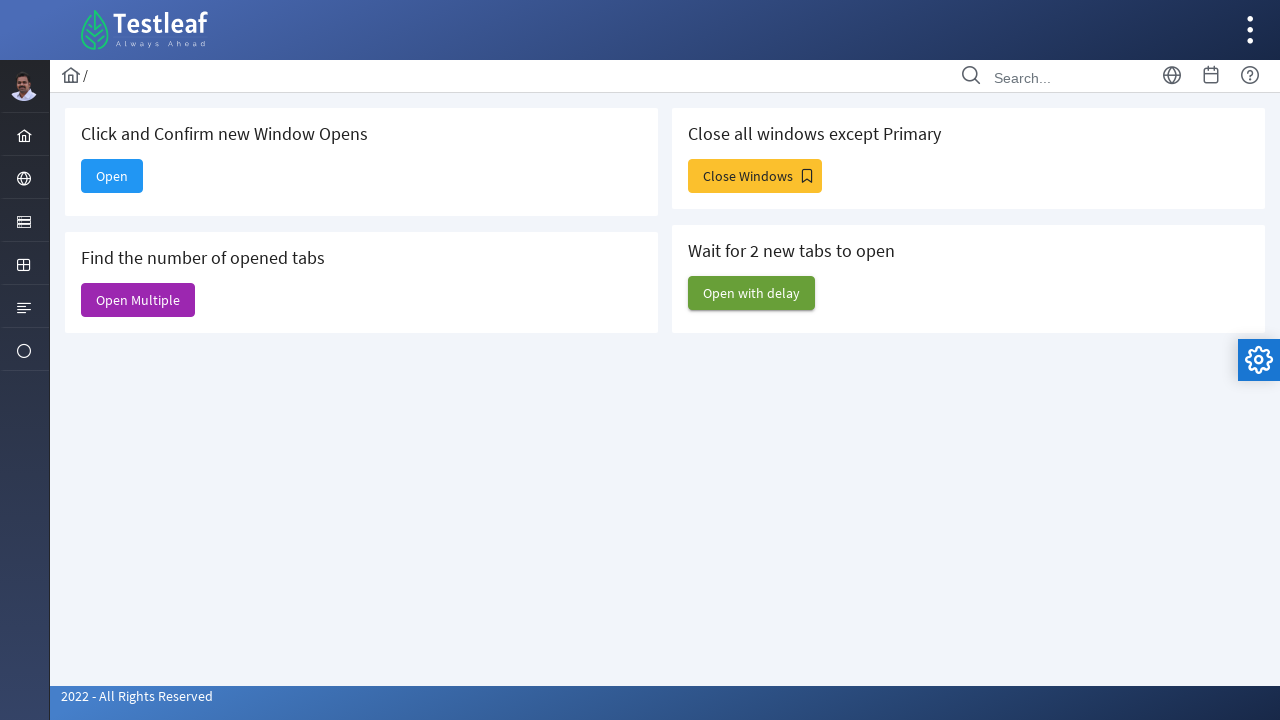

Counted all open pages: 6
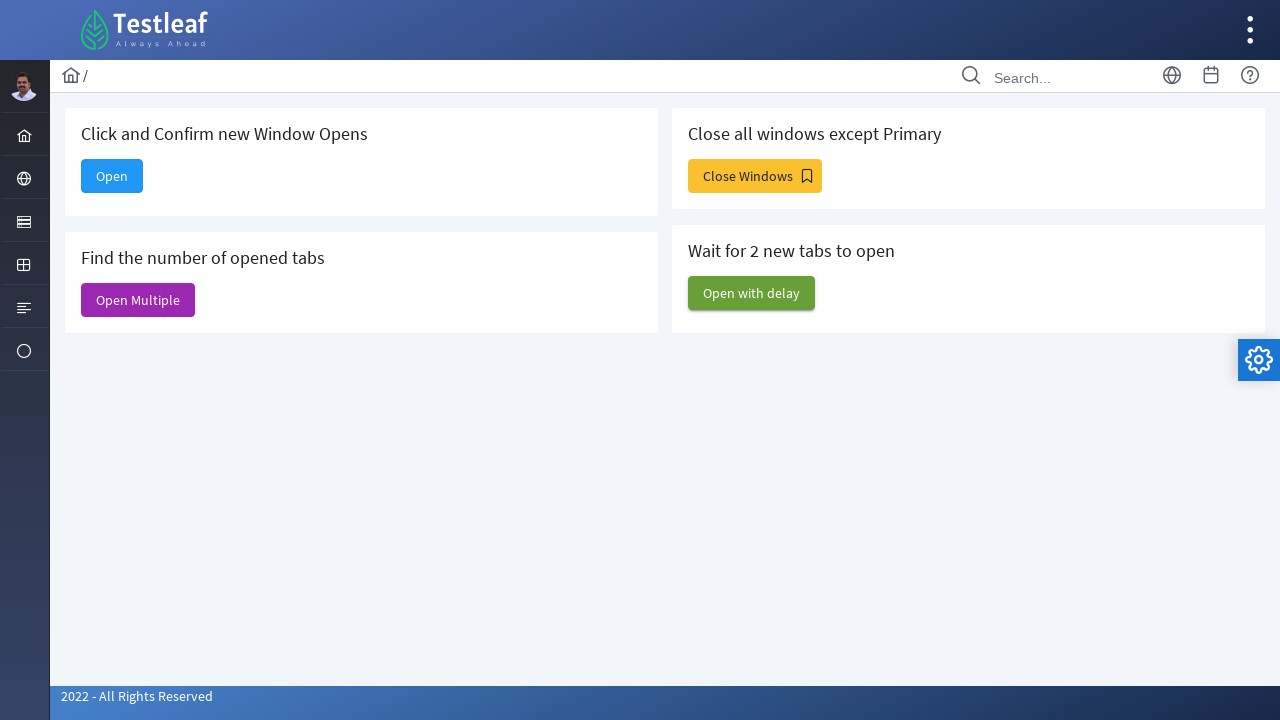

Calculated new windows opened: 2
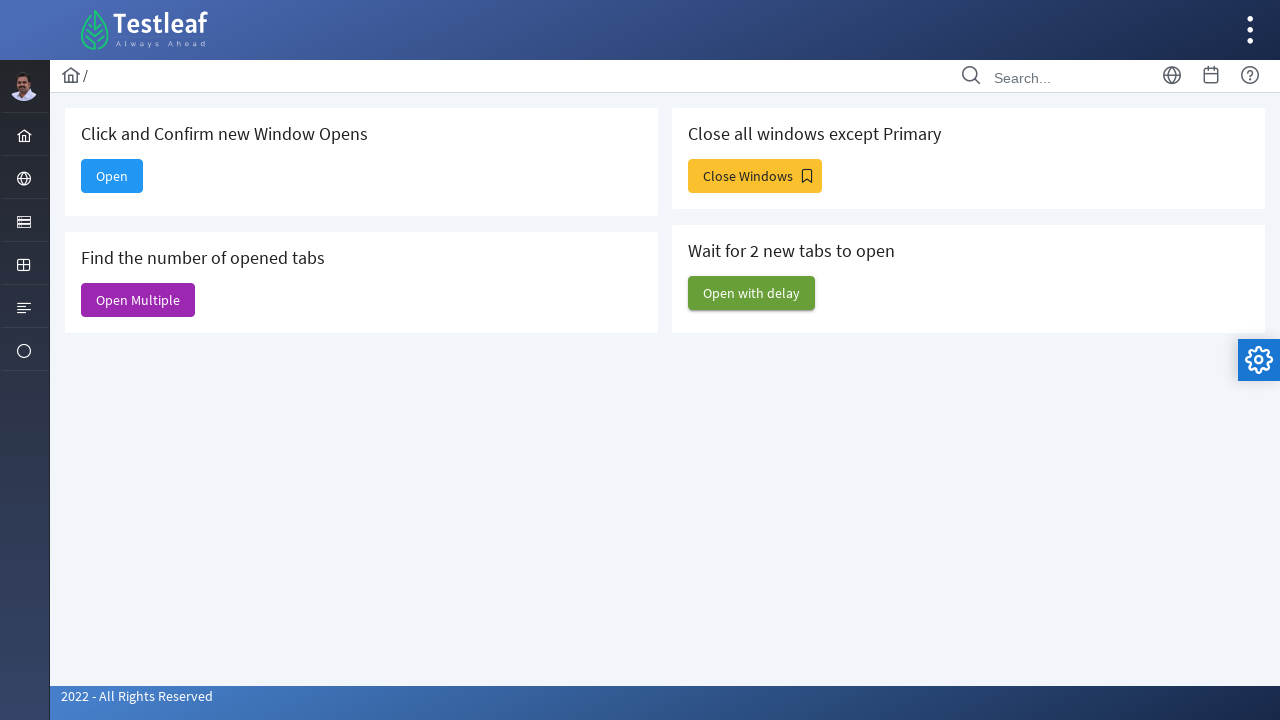

Closed a non-primary window
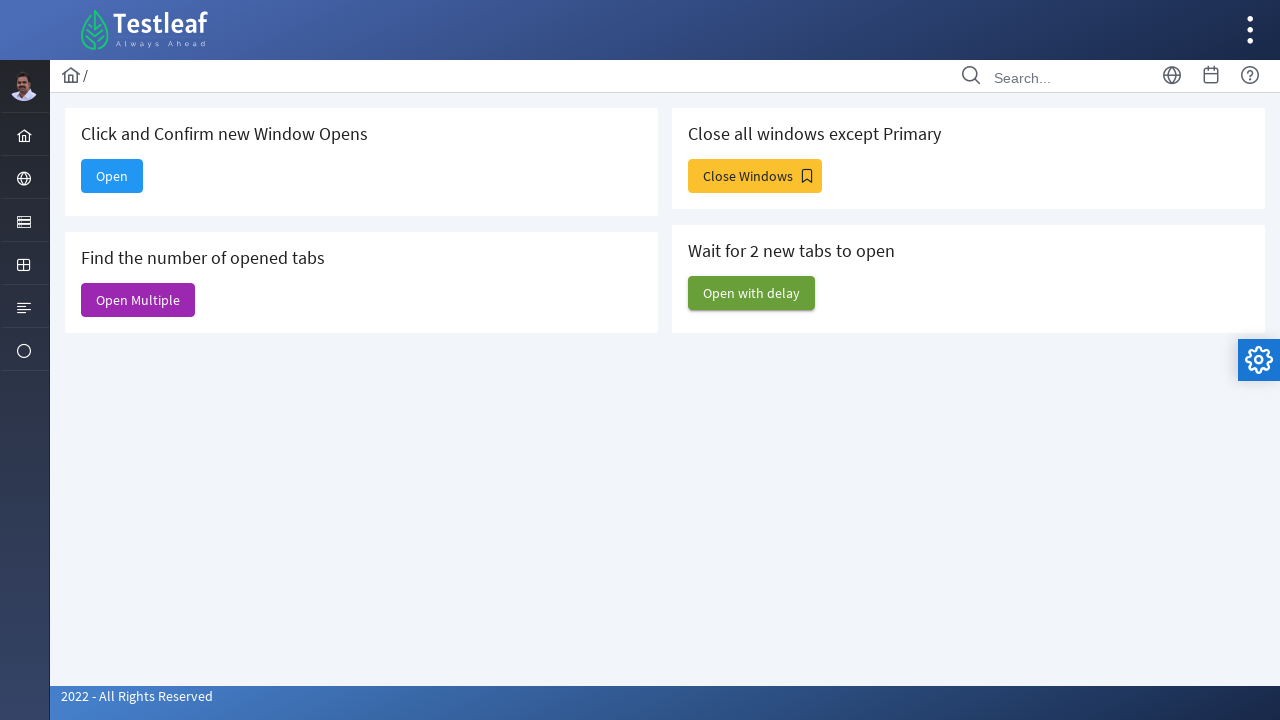

Closed a non-primary window
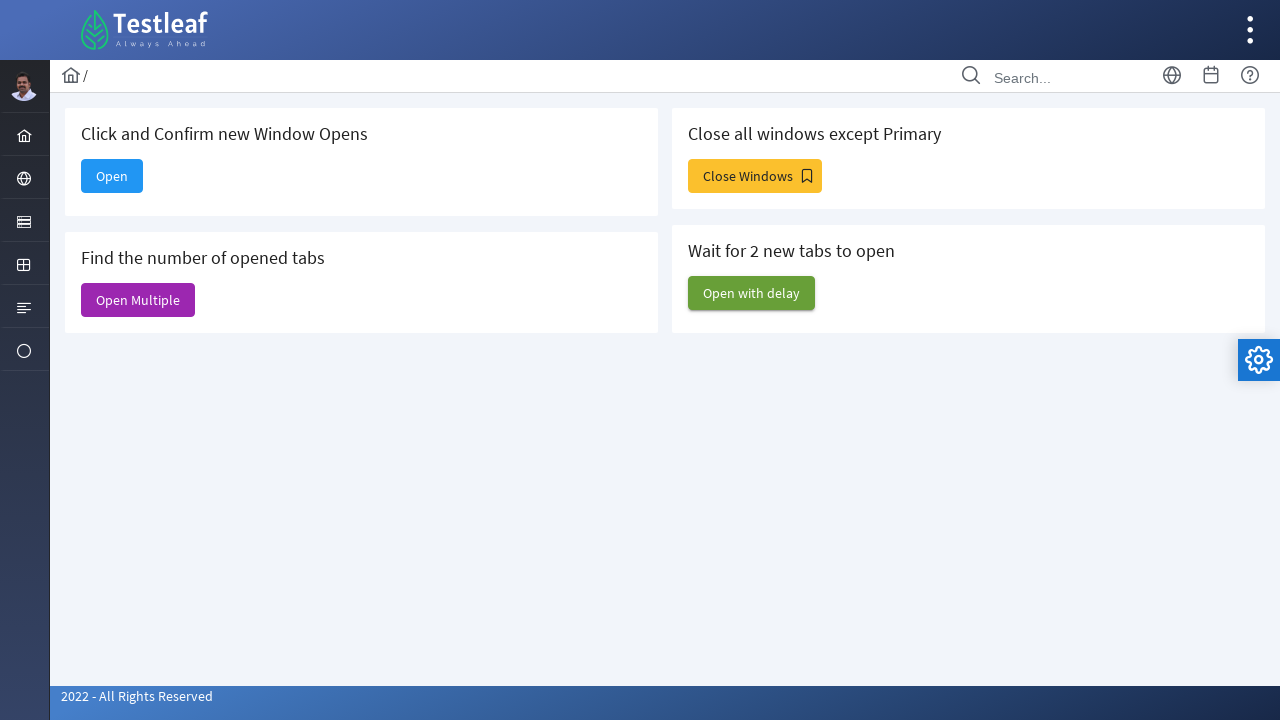

Closed a non-primary window
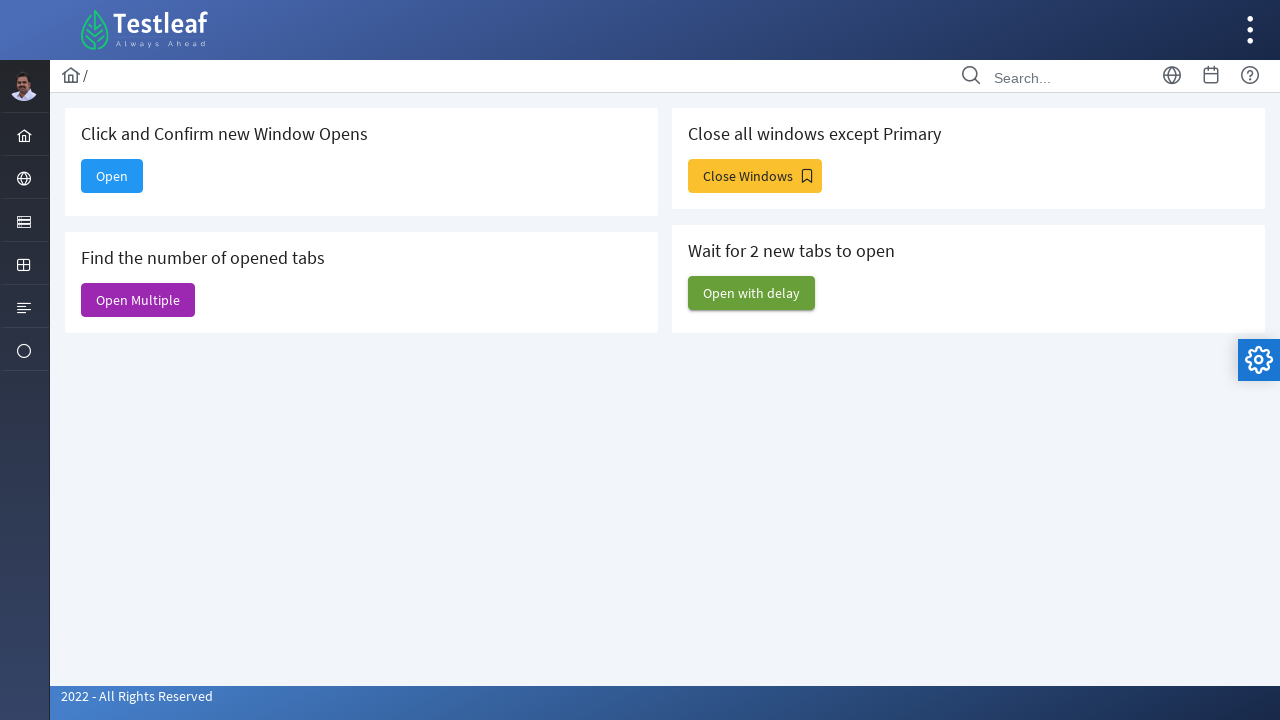

Closed a non-primary window
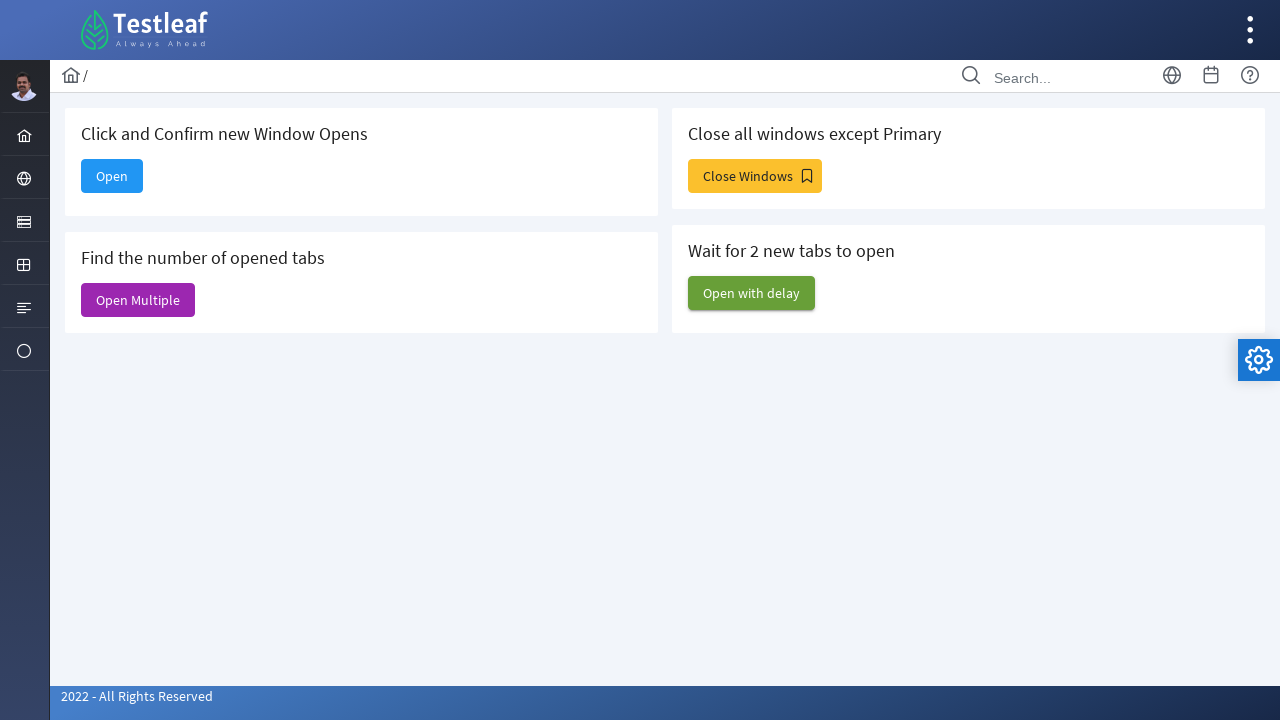

Closed a non-primary window
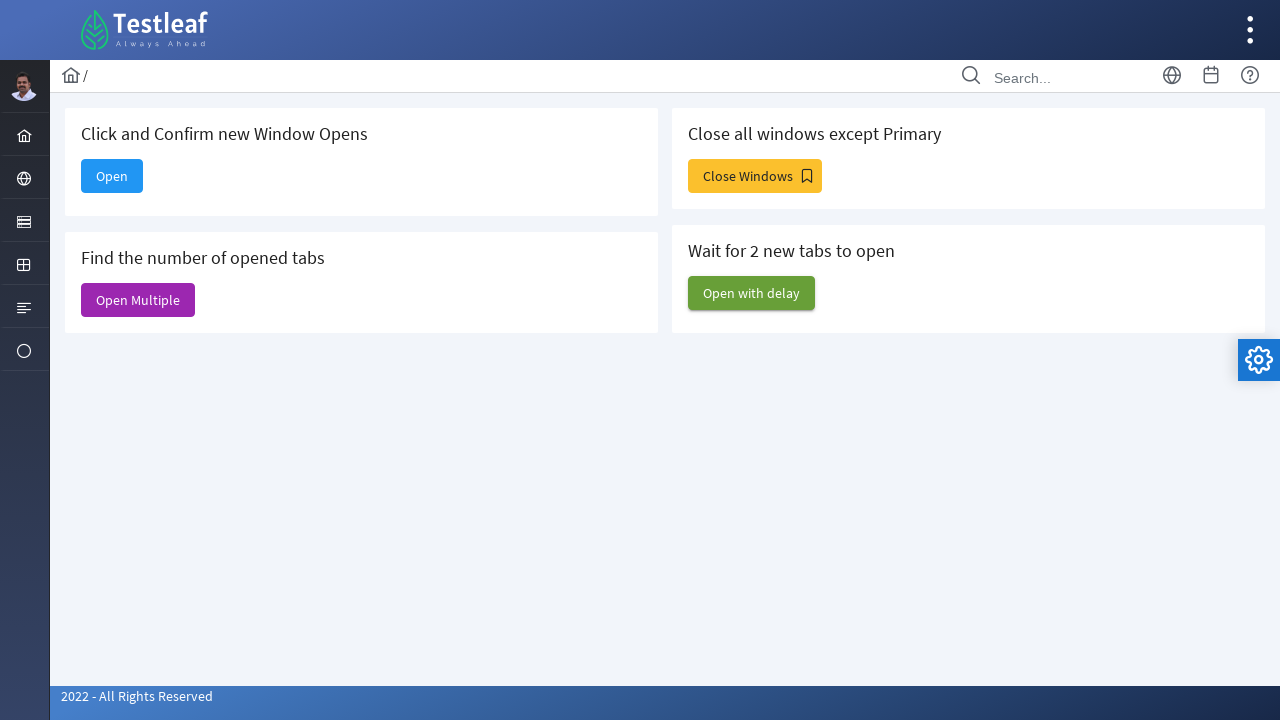

Waited 3000ms before closing windows action
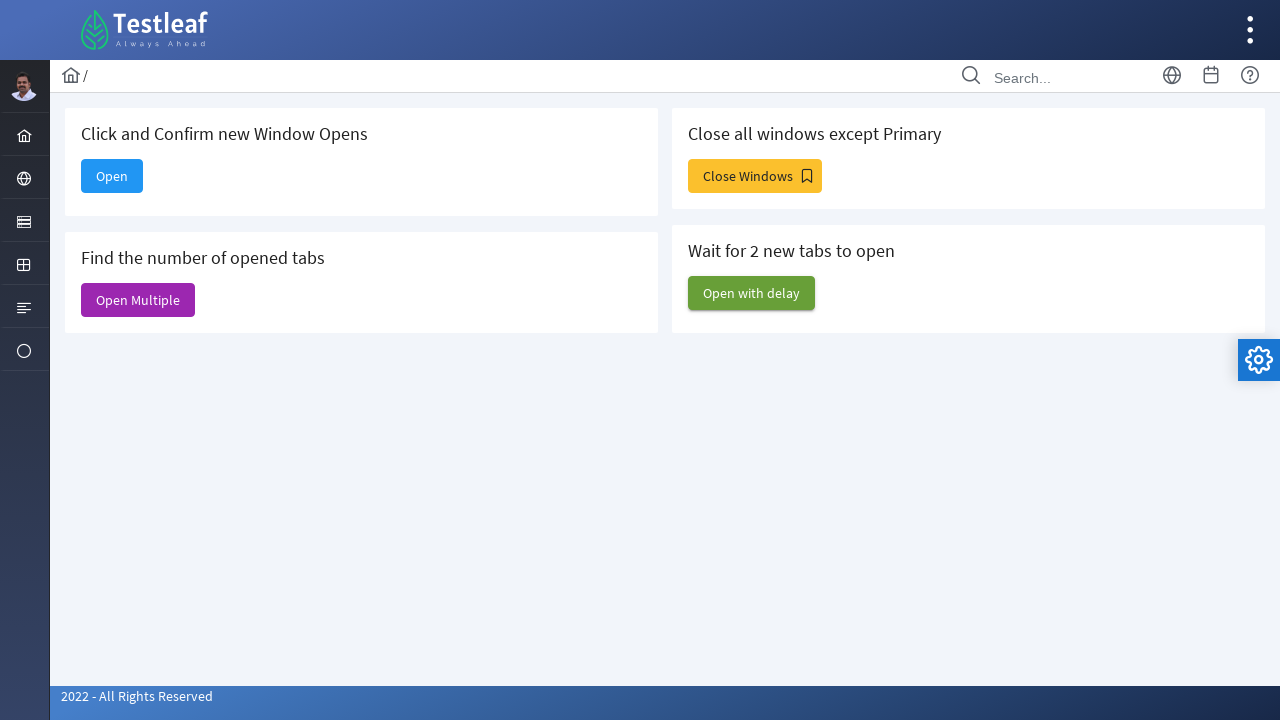

Clicked 'Close Windows' button at (755, 176) on xpath=//span[text()='Close Windows']
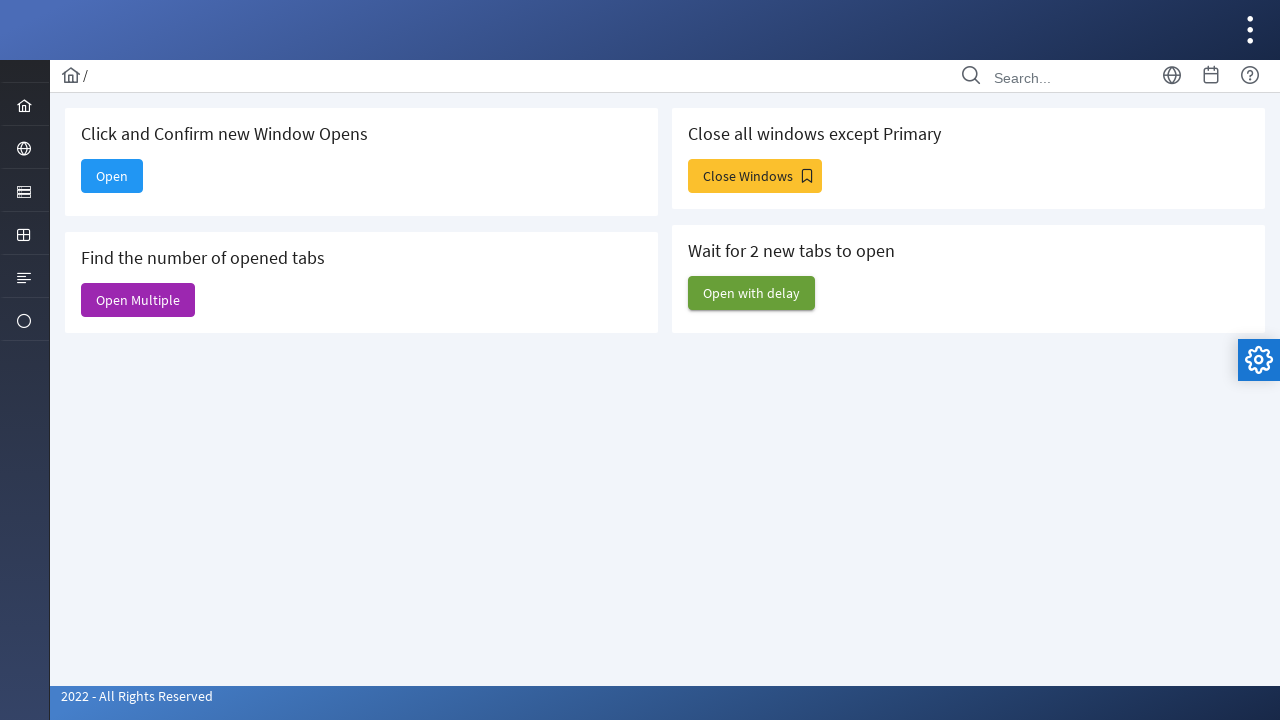

Waited 1000ms for windows to close
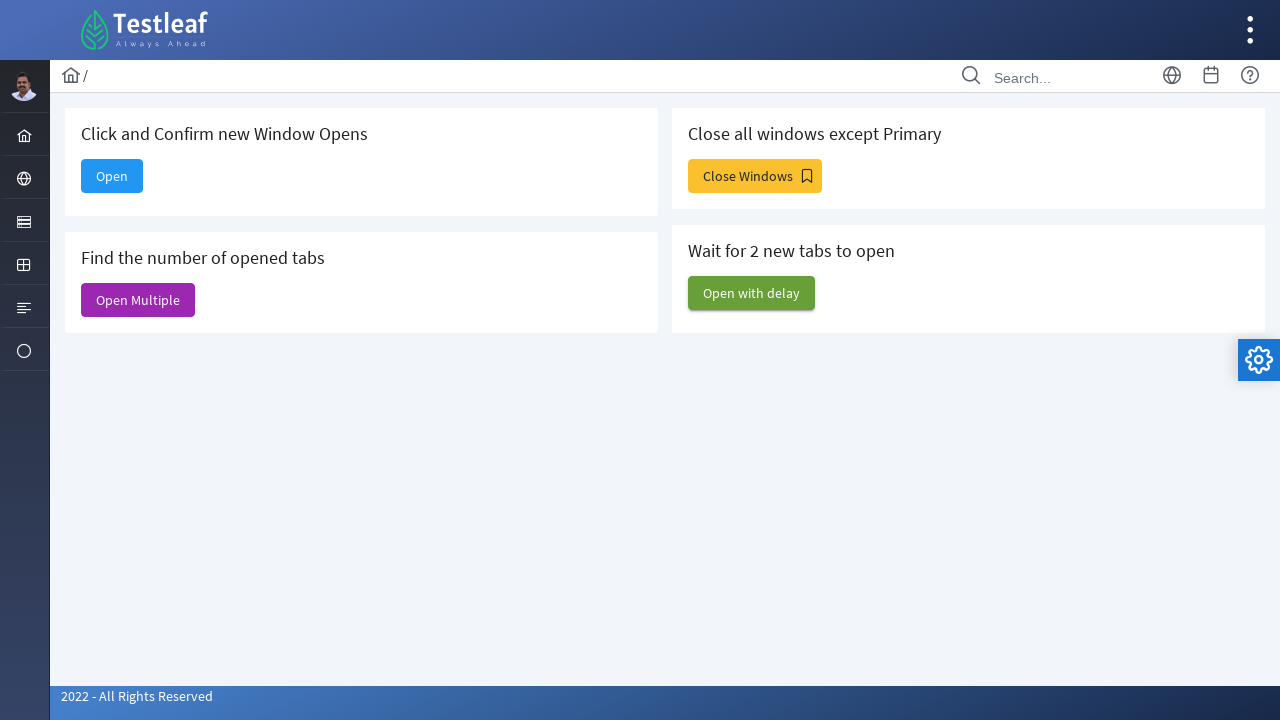

Closed a remaining non-primary window
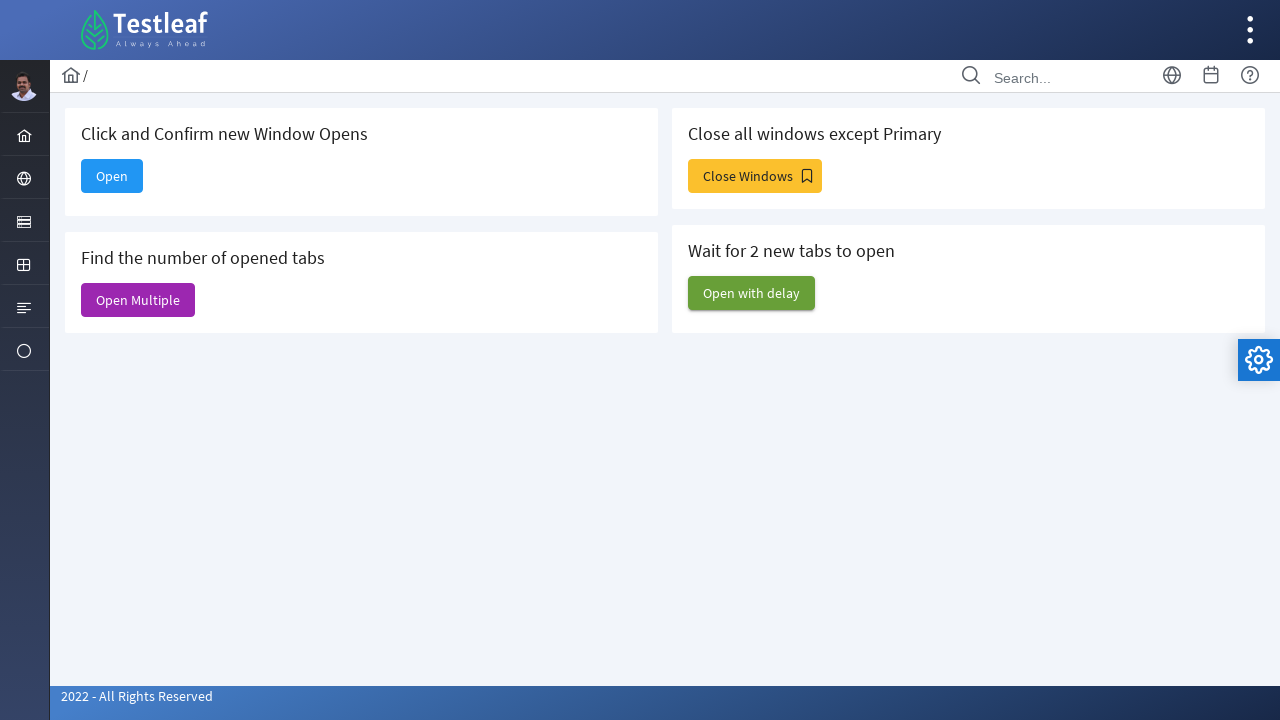

Closed a remaining non-primary window
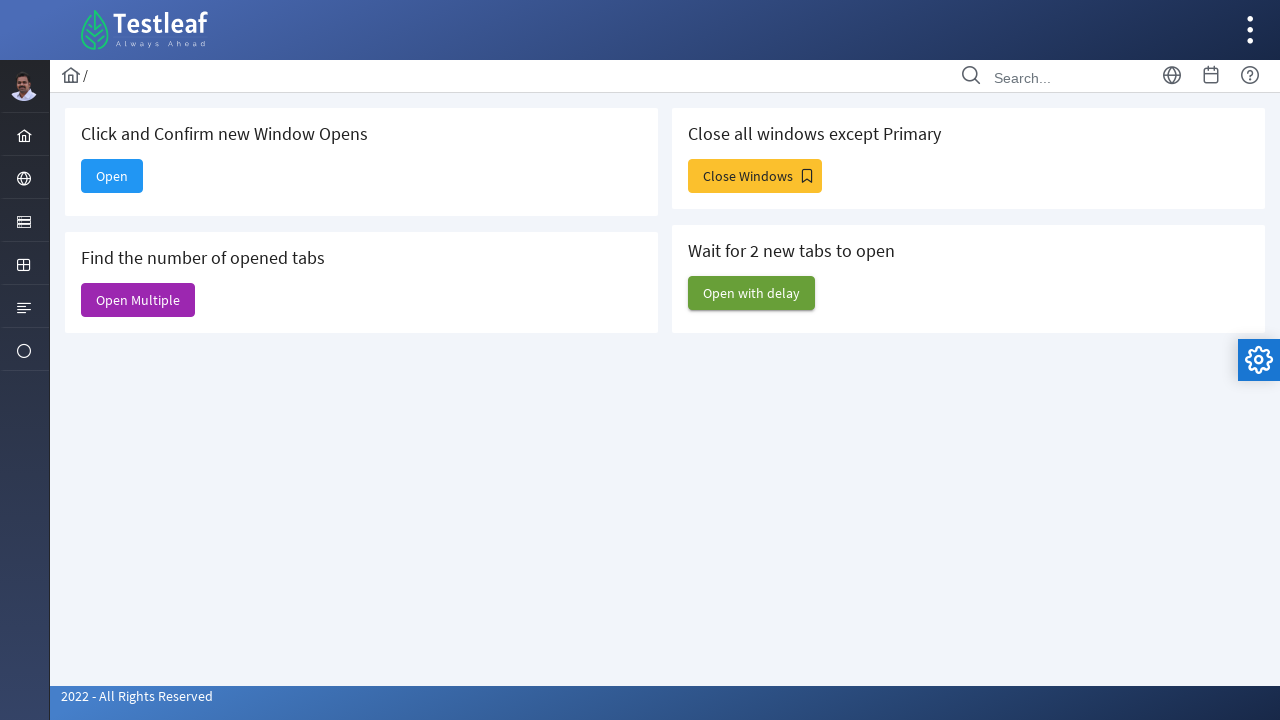

Closed a remaining non-primary window
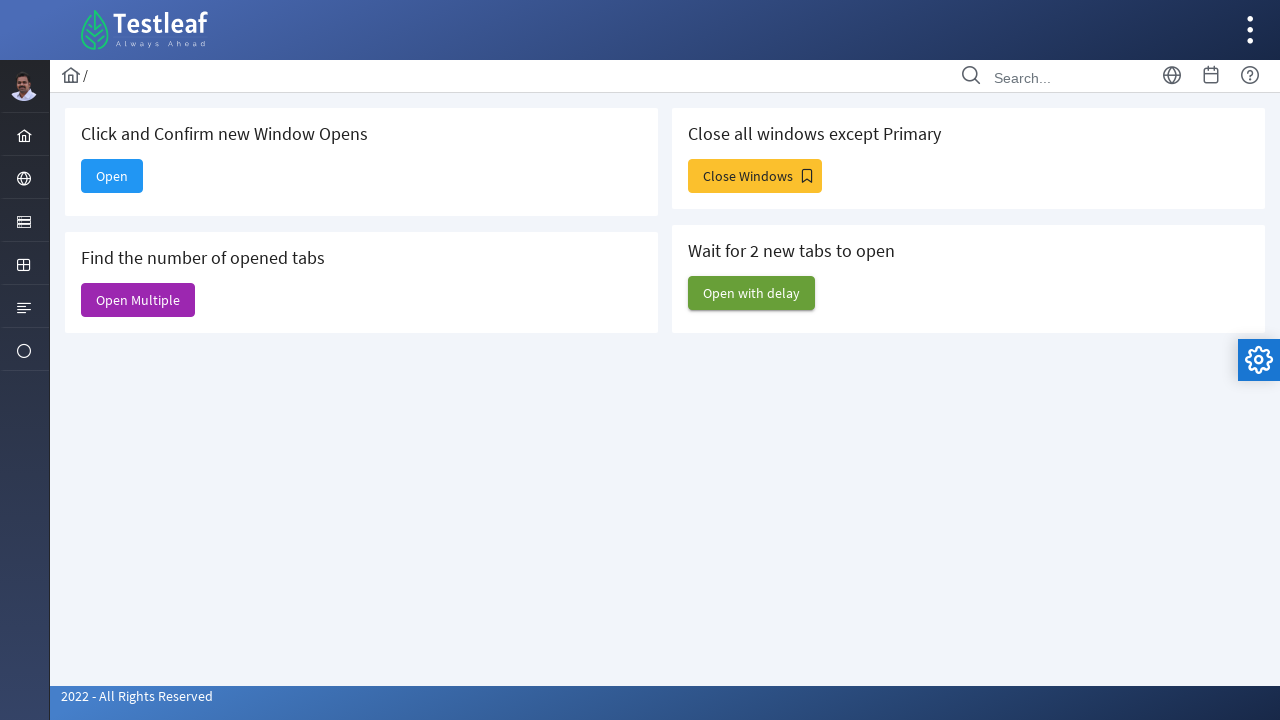

Confirmed all windows except primary are closed
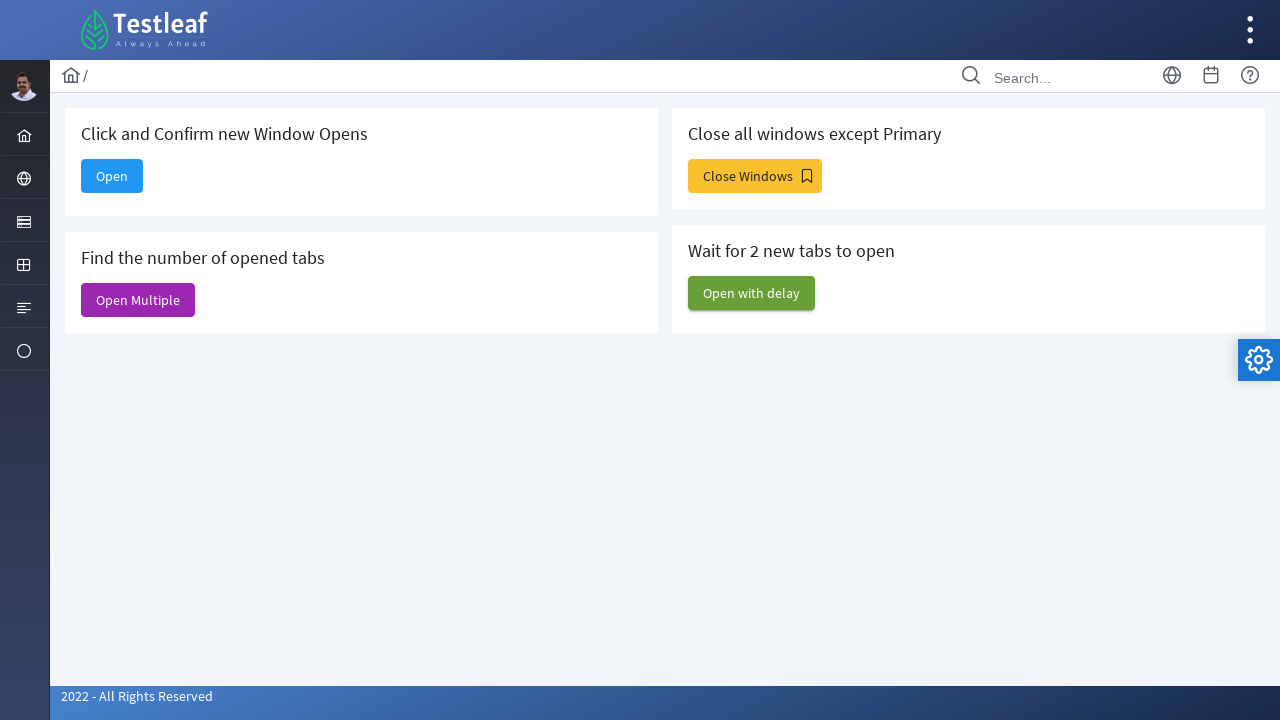

Recorded initial page count before delayed opening: 1
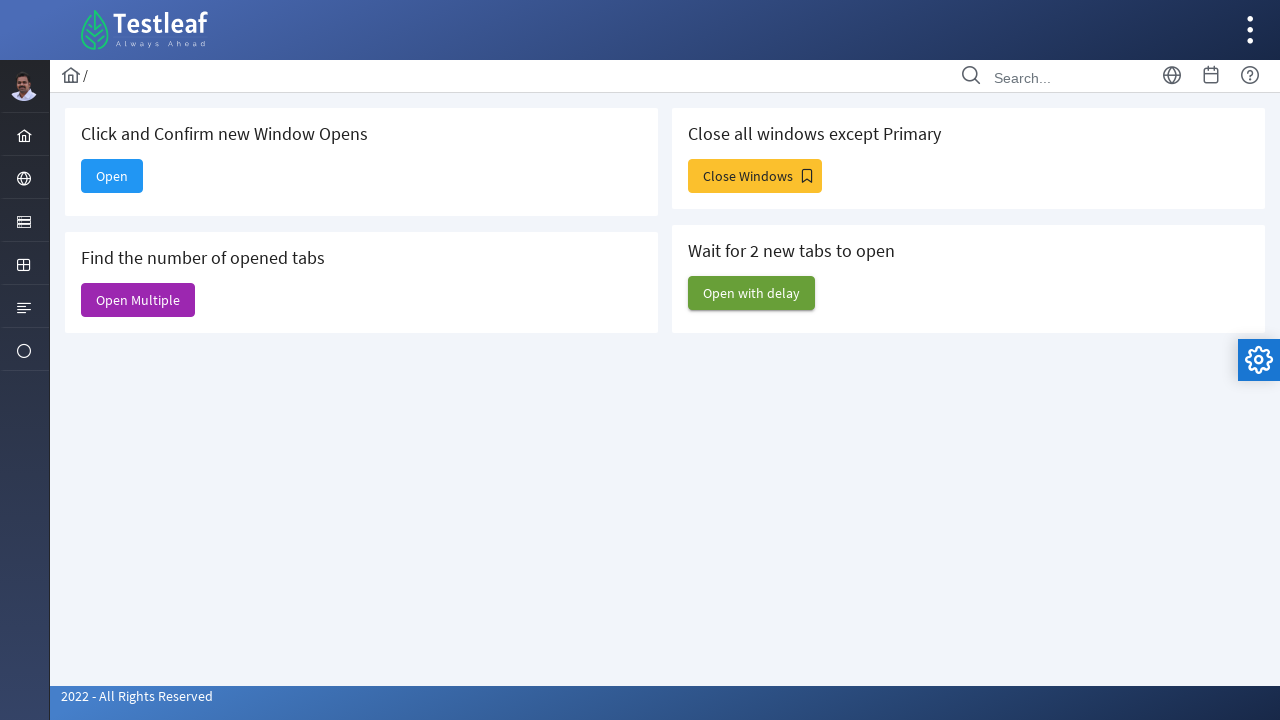

Clicked 'Open with delay' button at (752, 293) on xpath=//span[text()='Open with delay']
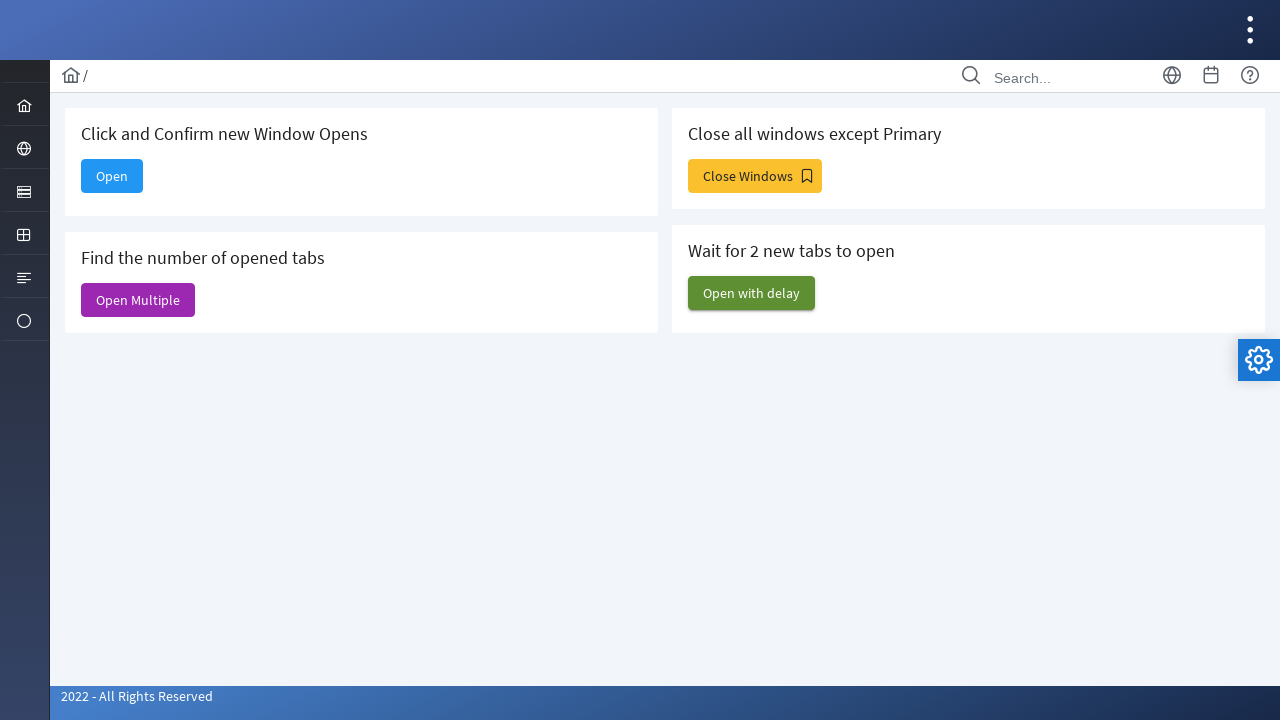

Waited 3000ms for delayed windows to open
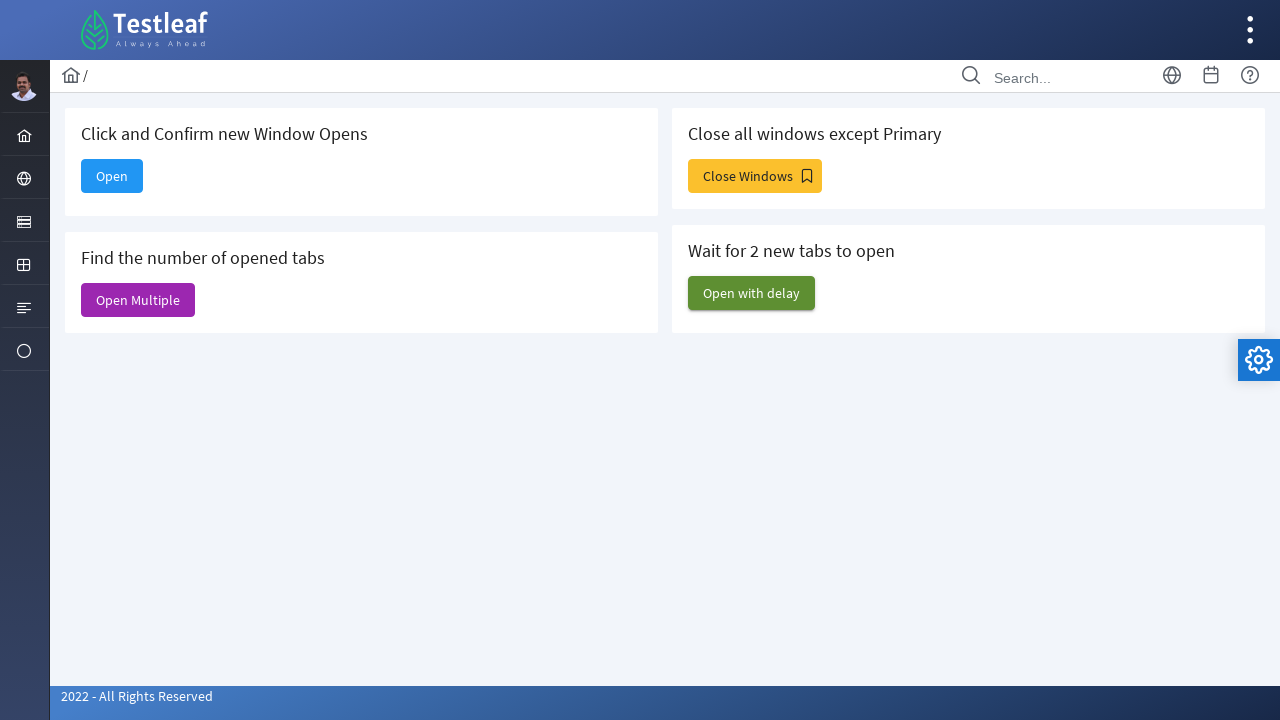

Counted final page count: 3
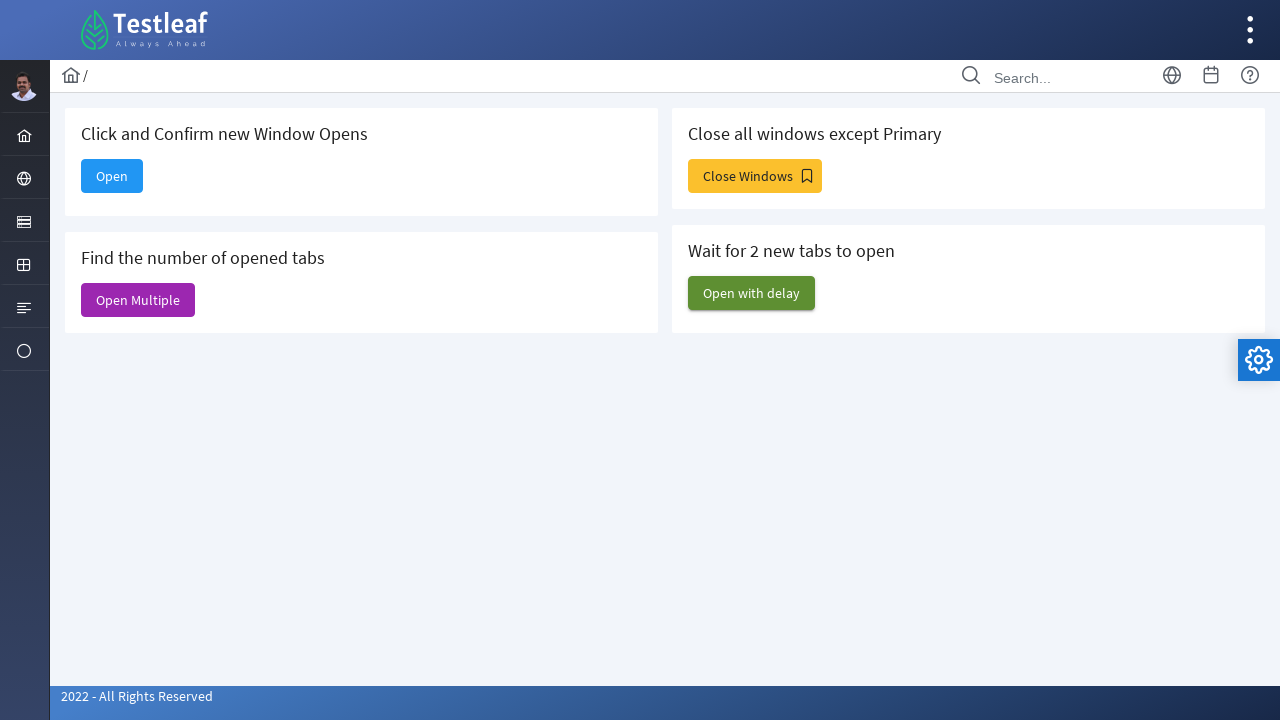

Calculated windows opened with delay: 2
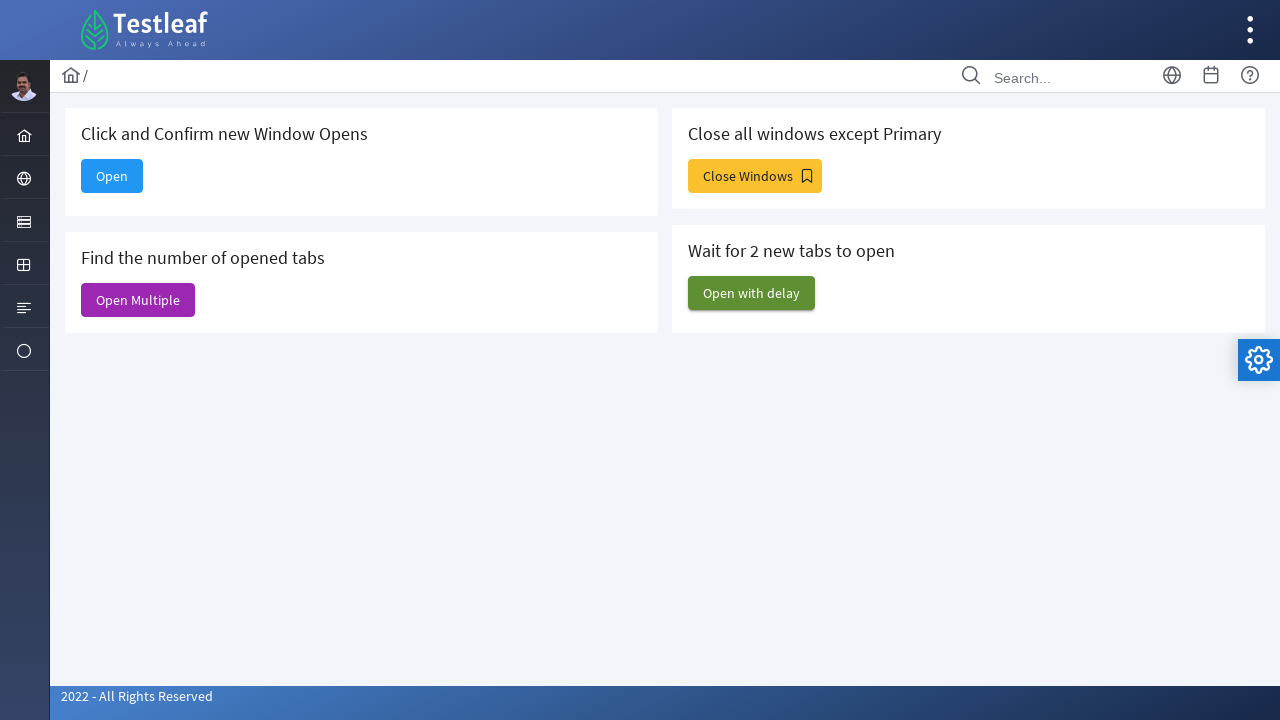

Closed a delayed-opened window
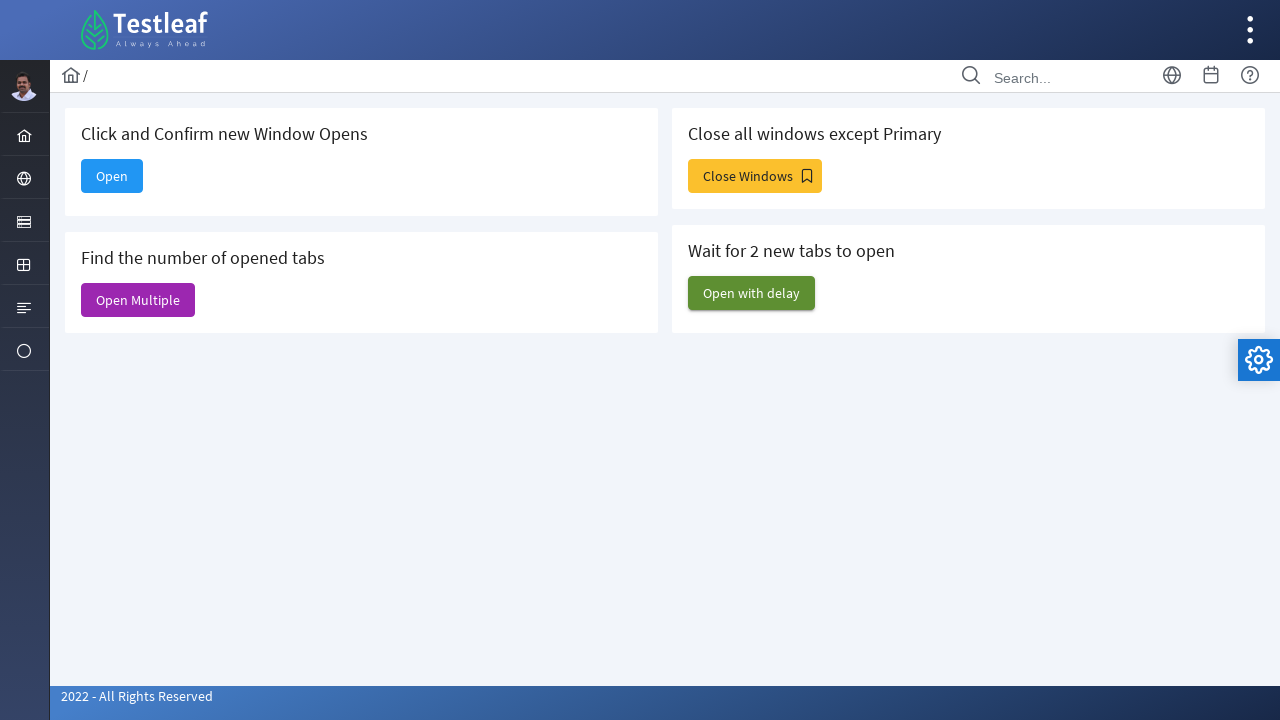

Closed a delayed-opened window
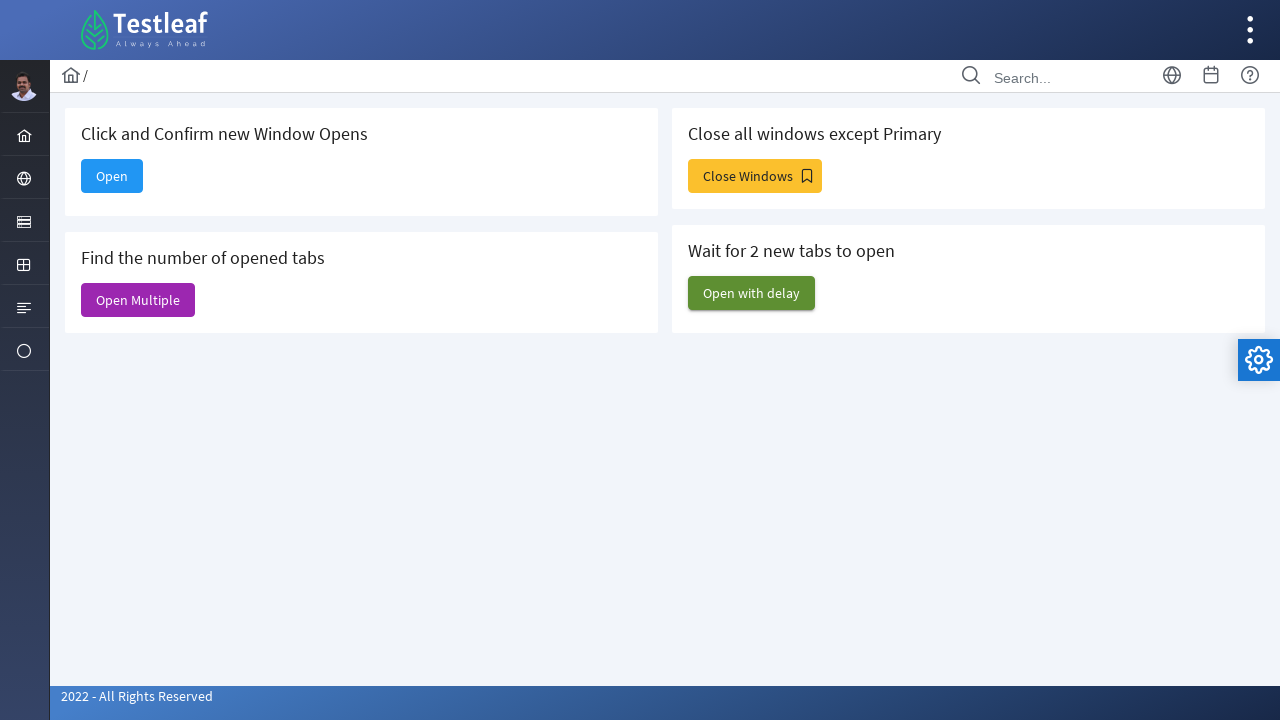

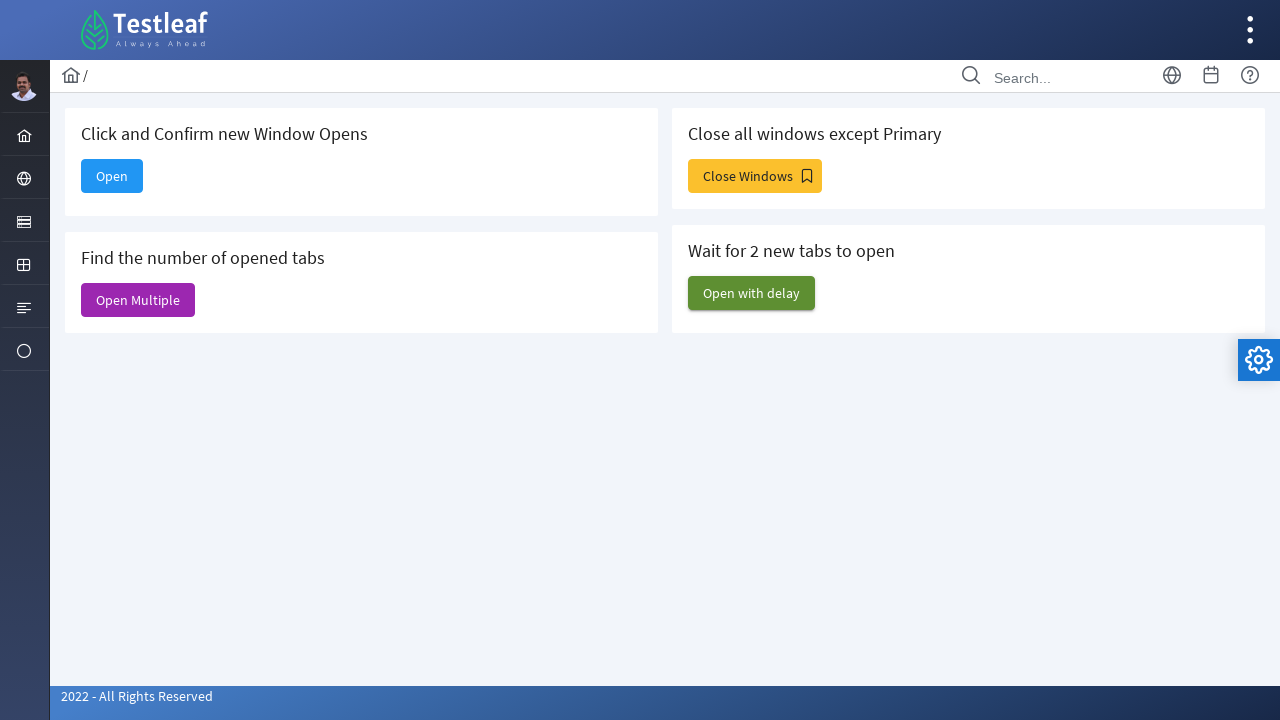